Navigates to Mozilla VPN Linux download redirect URL and verifies it redirects to the Mozilla support page for Linux VPN installation.

Starting URL: https://vpn.mozilla.org/r/vpn/download/linux

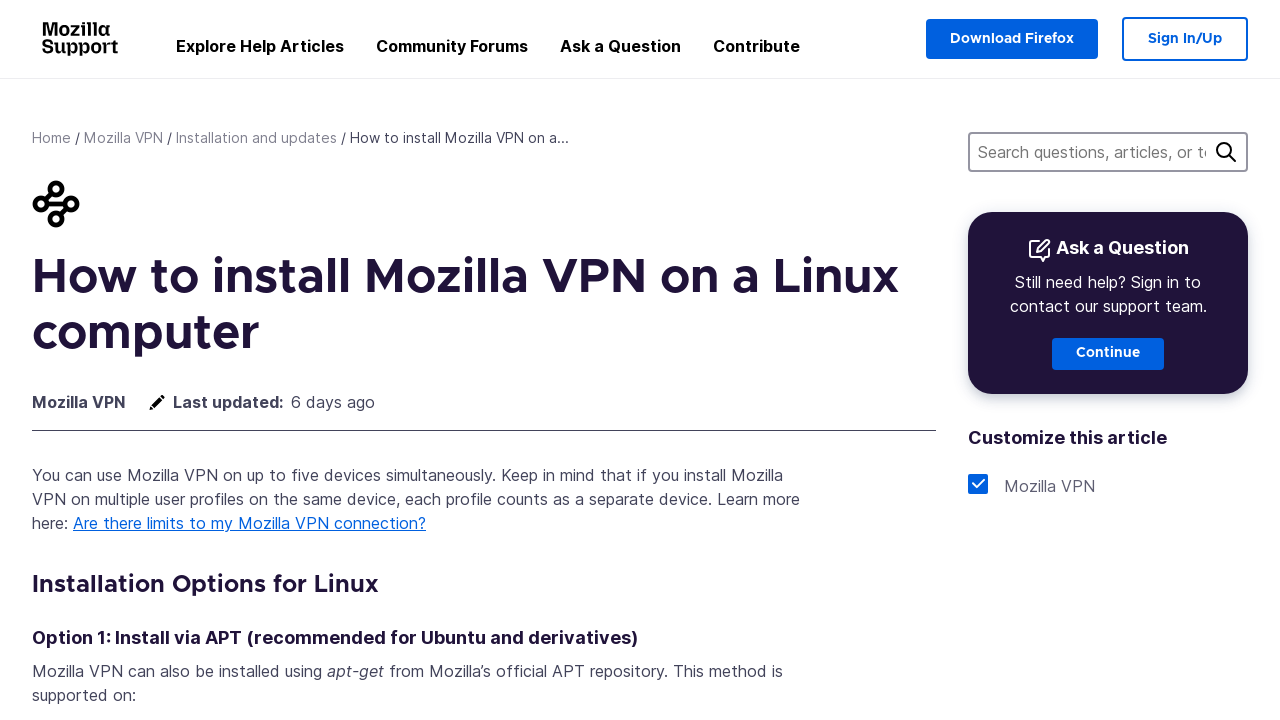

Navigated to Mozilla VPN Linux download redirect URL
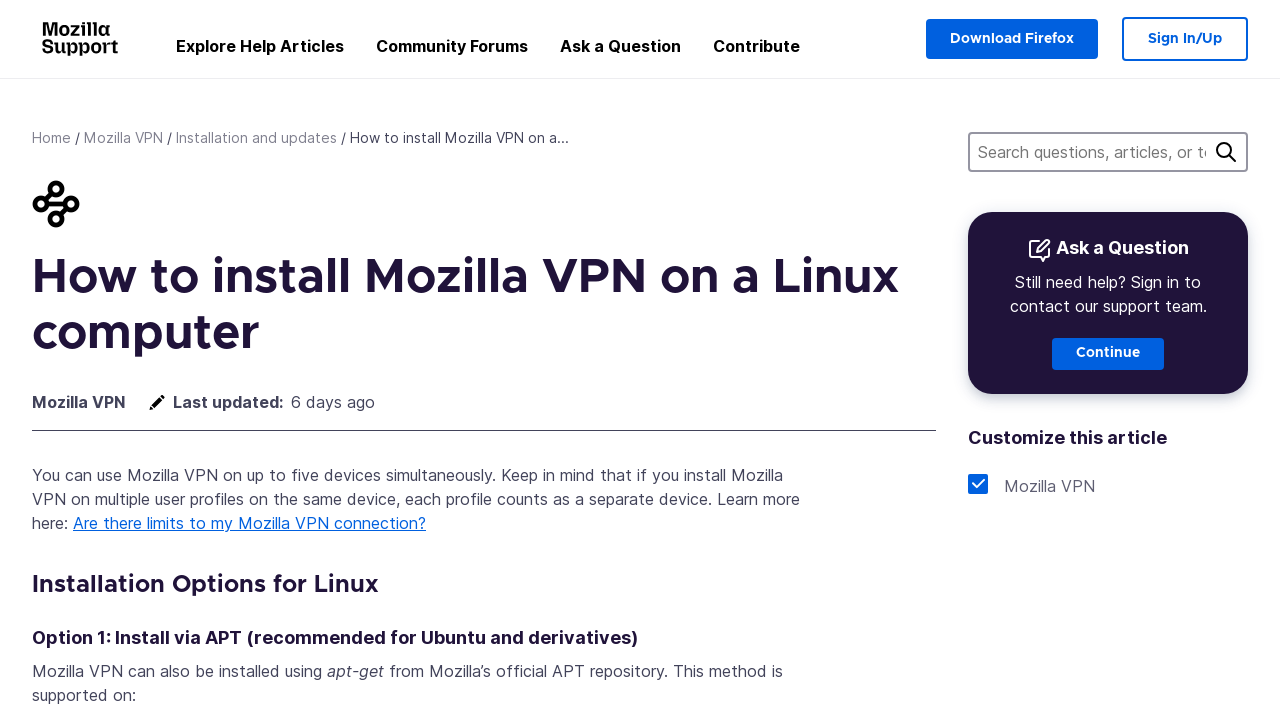

Page fully loaded after redirects (network idle)
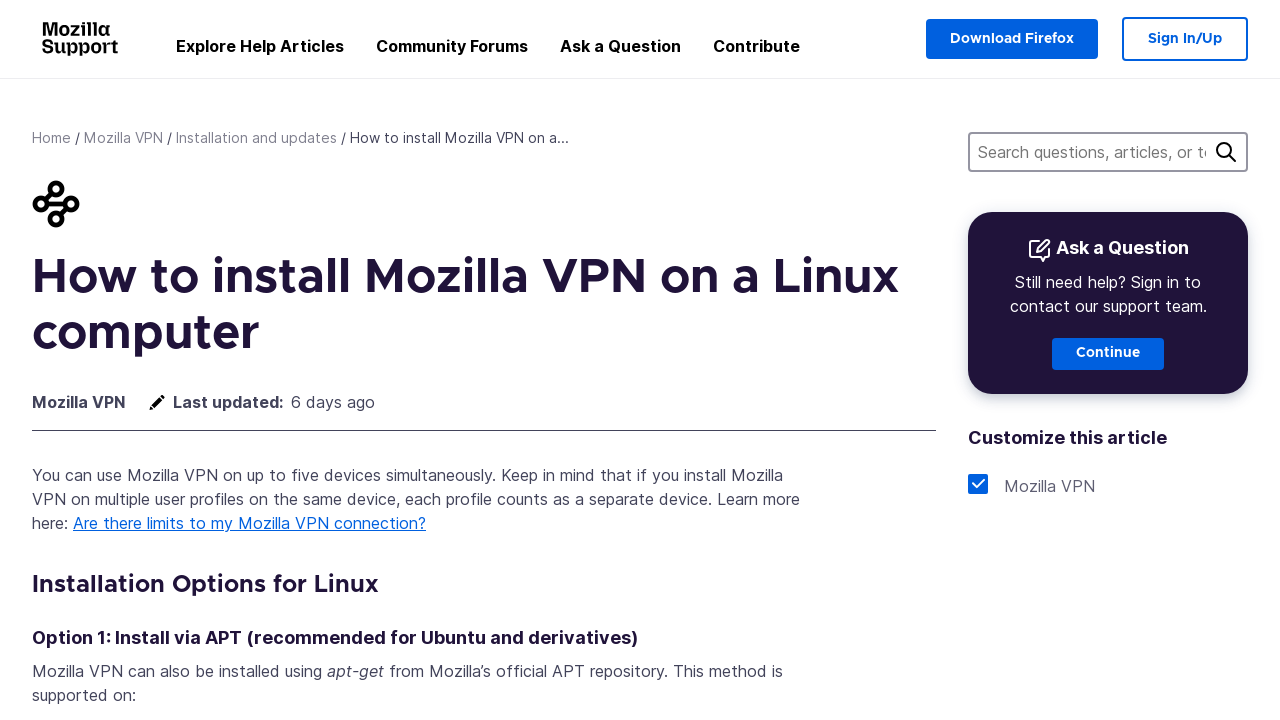

Verified redirect to Mozilla support page for Linux VPN installation
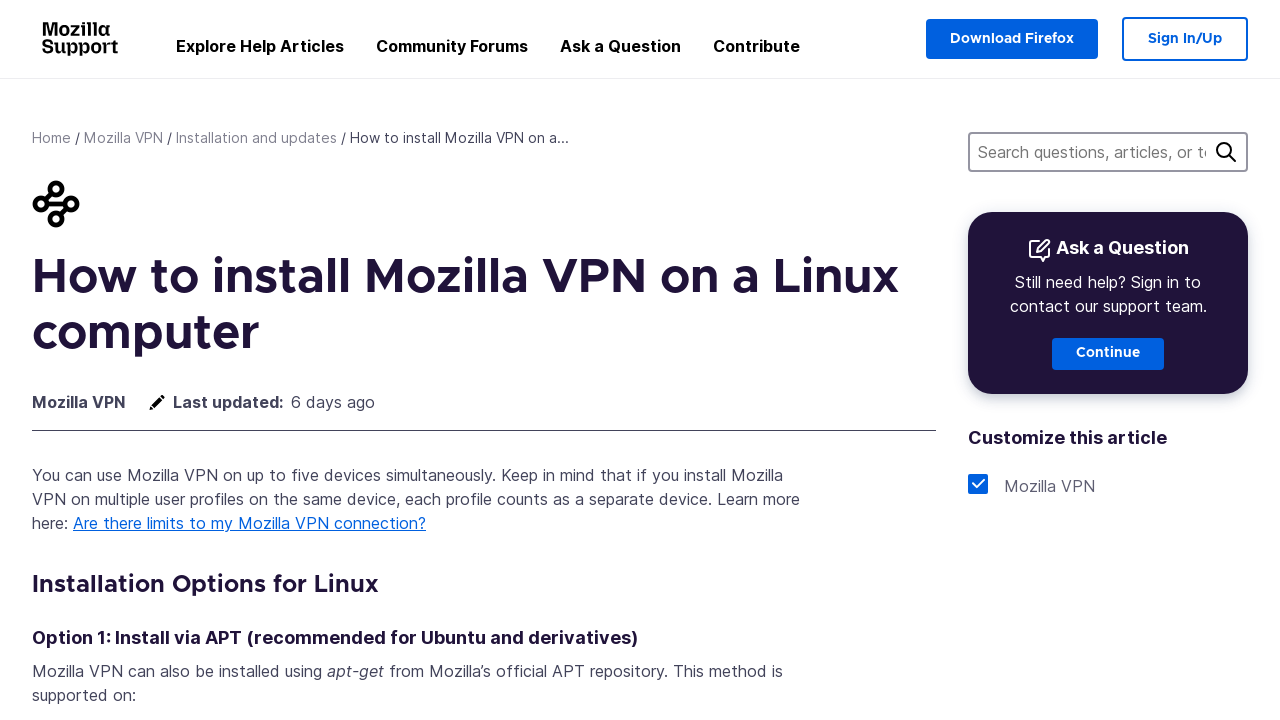

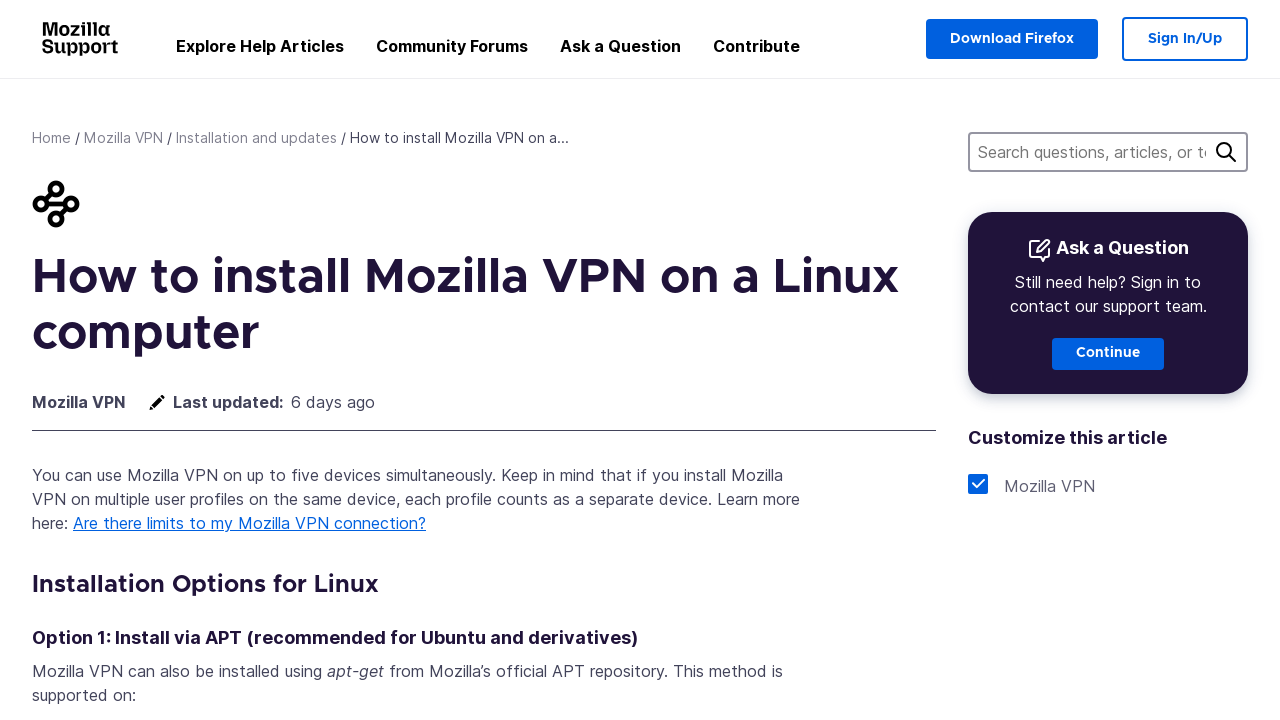